Tests page scrolling functionality on Myntra website by scrolling down the page in multiple increments to view different sections of the page.

Starting URL: https://www.myntra.com/

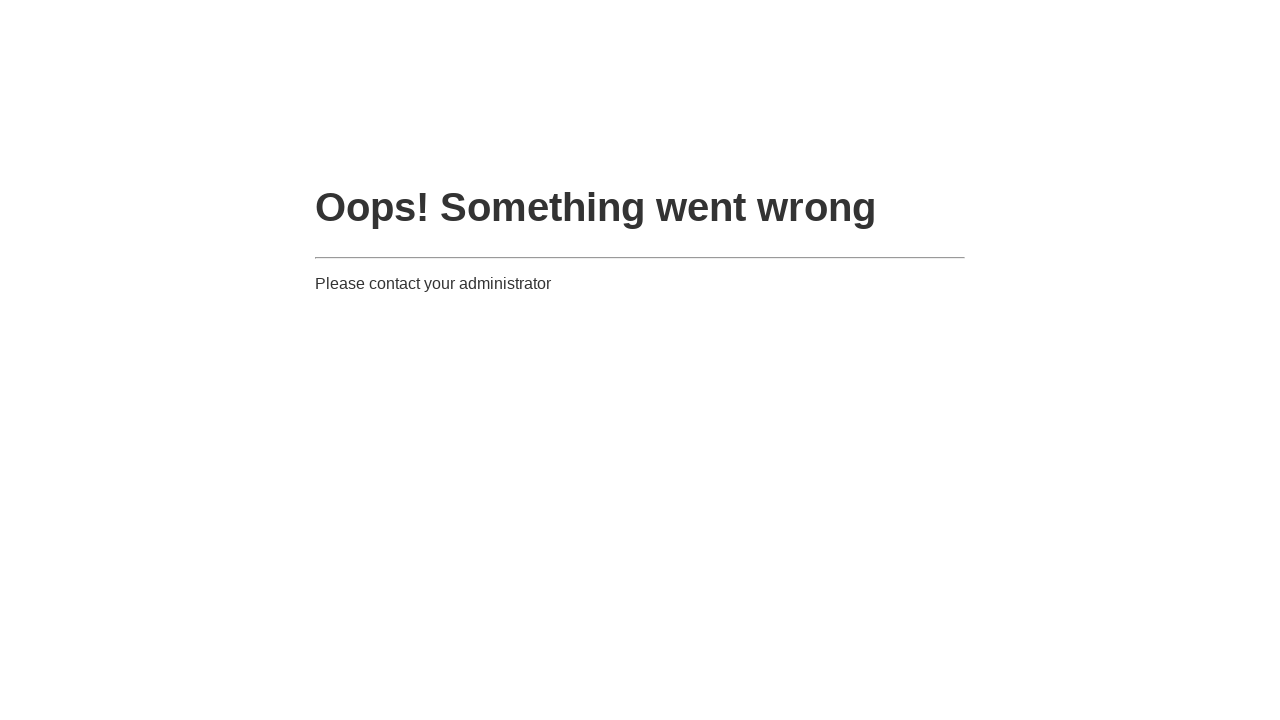

Set viewport size to 1920x1080
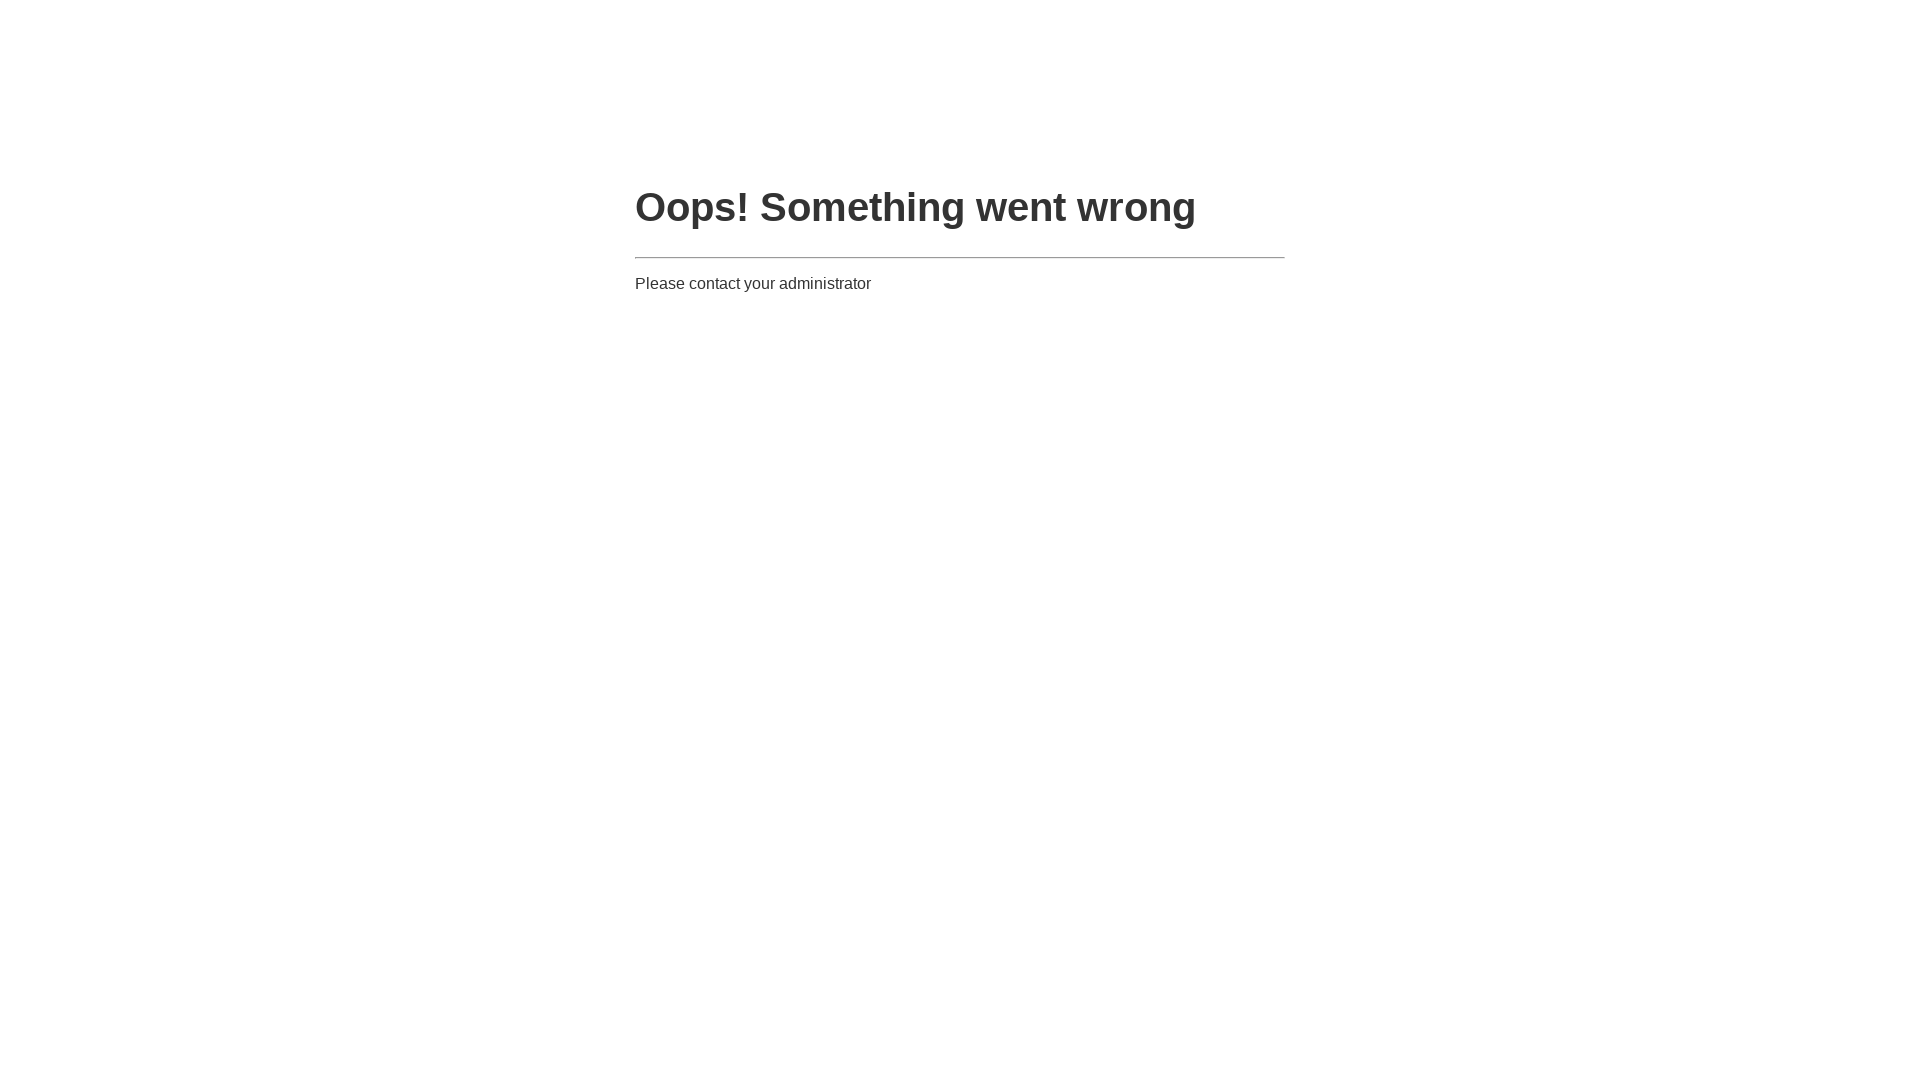

Page DOM content fully loaded
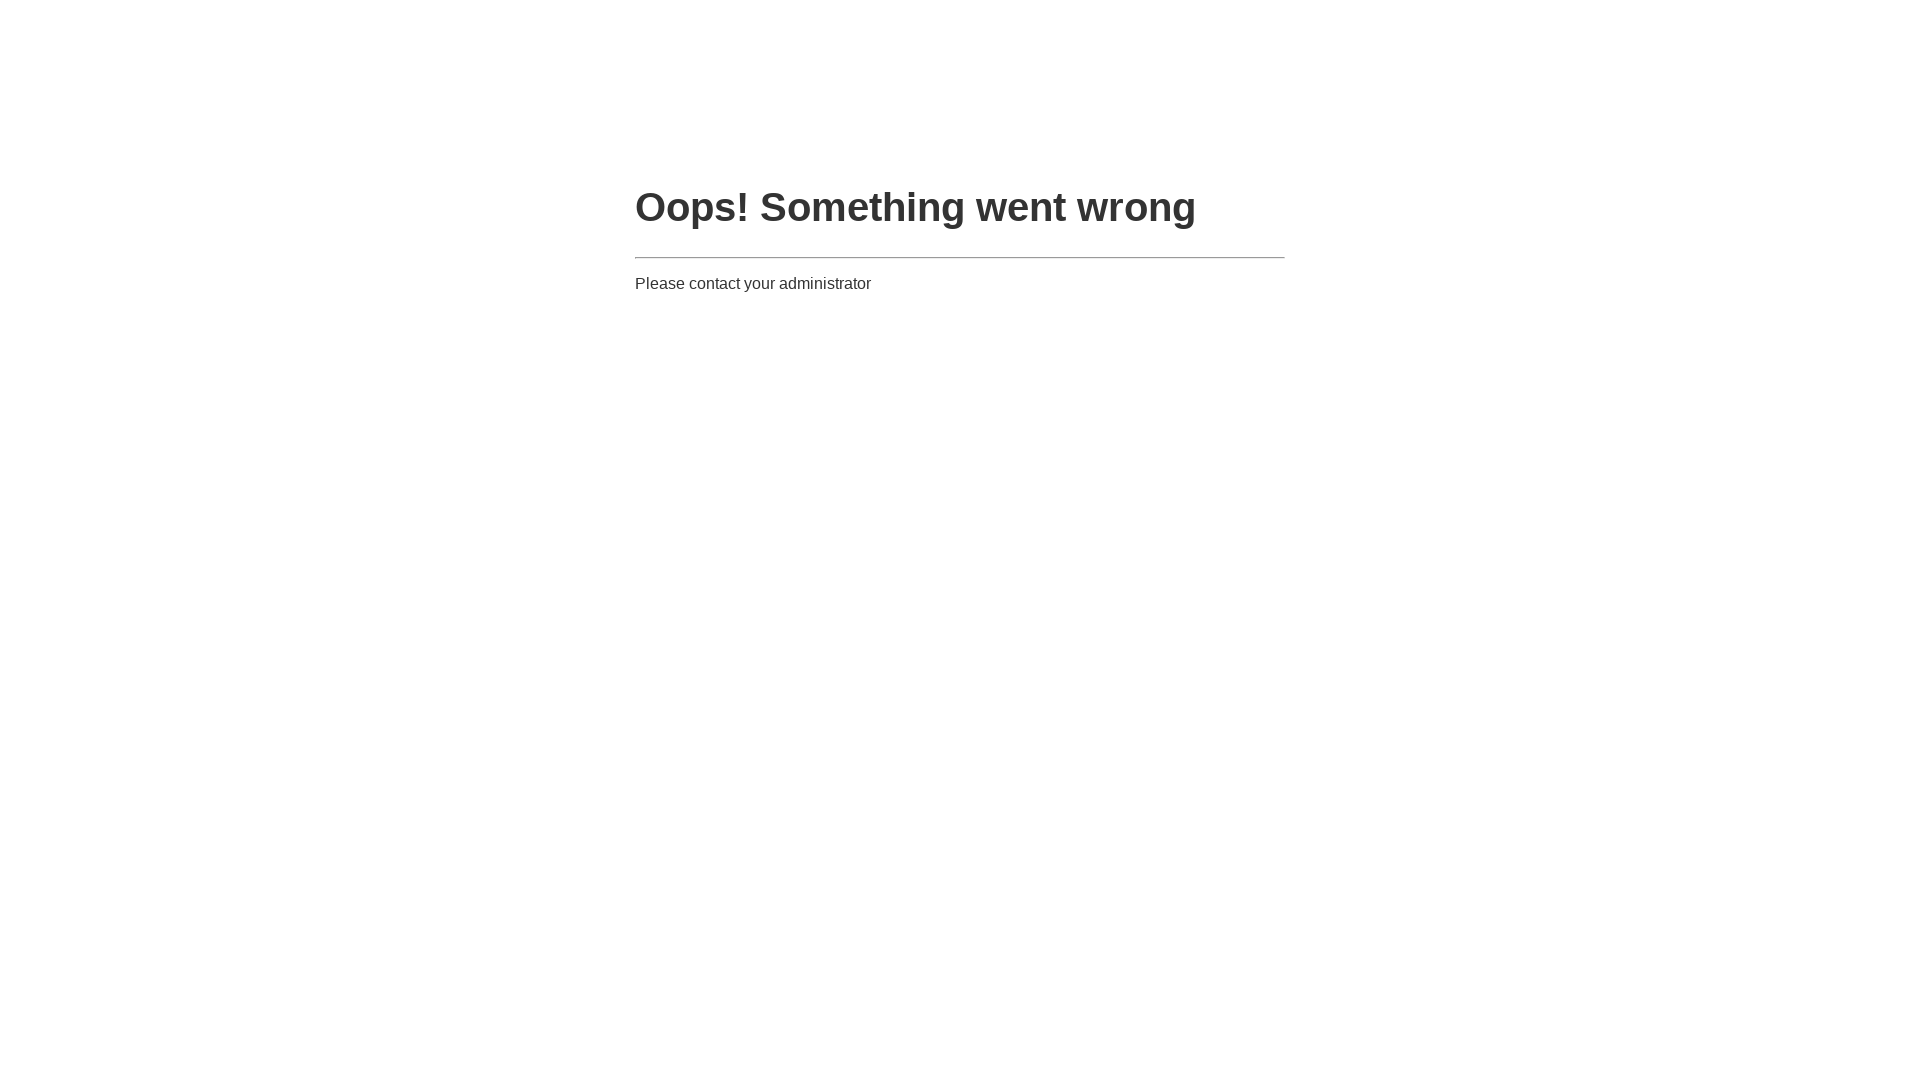

Scrolled down 2500 pixels to view middle section
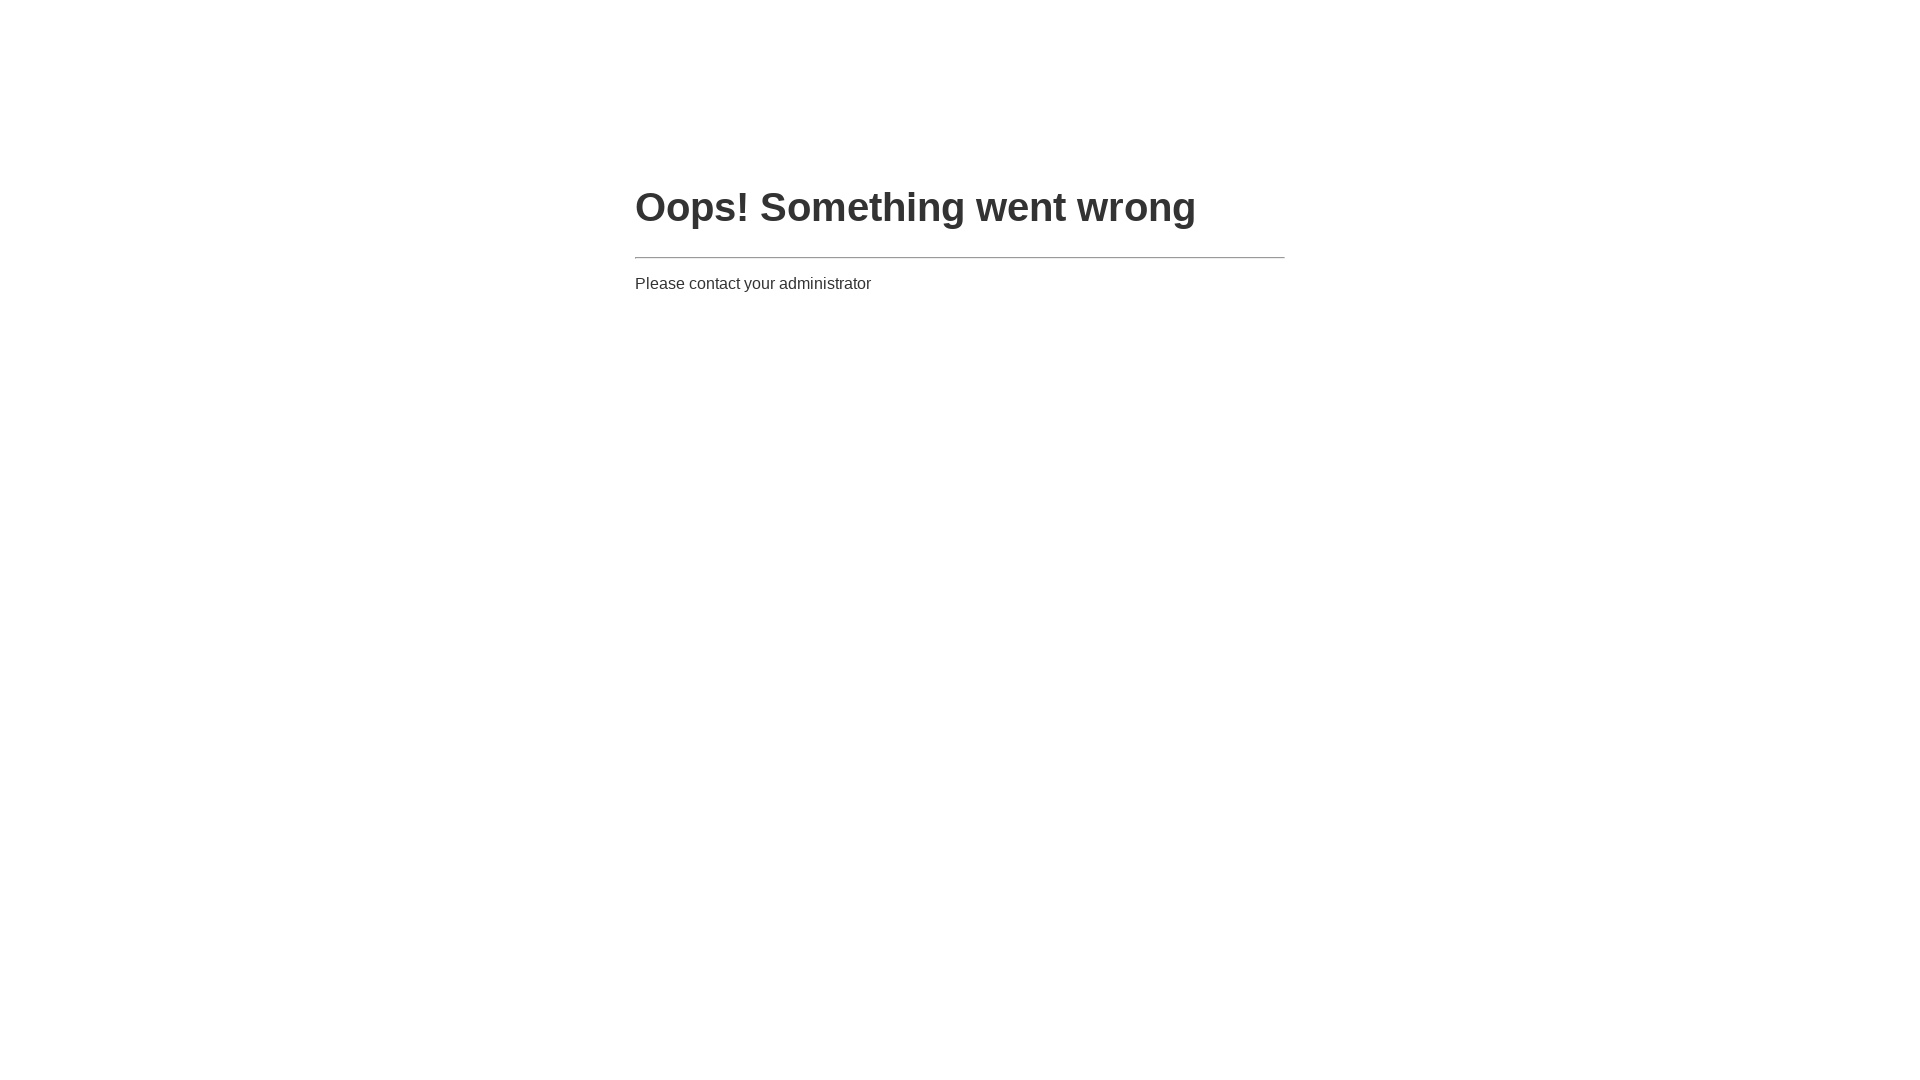

Waited 2 seconds for middle section content to load
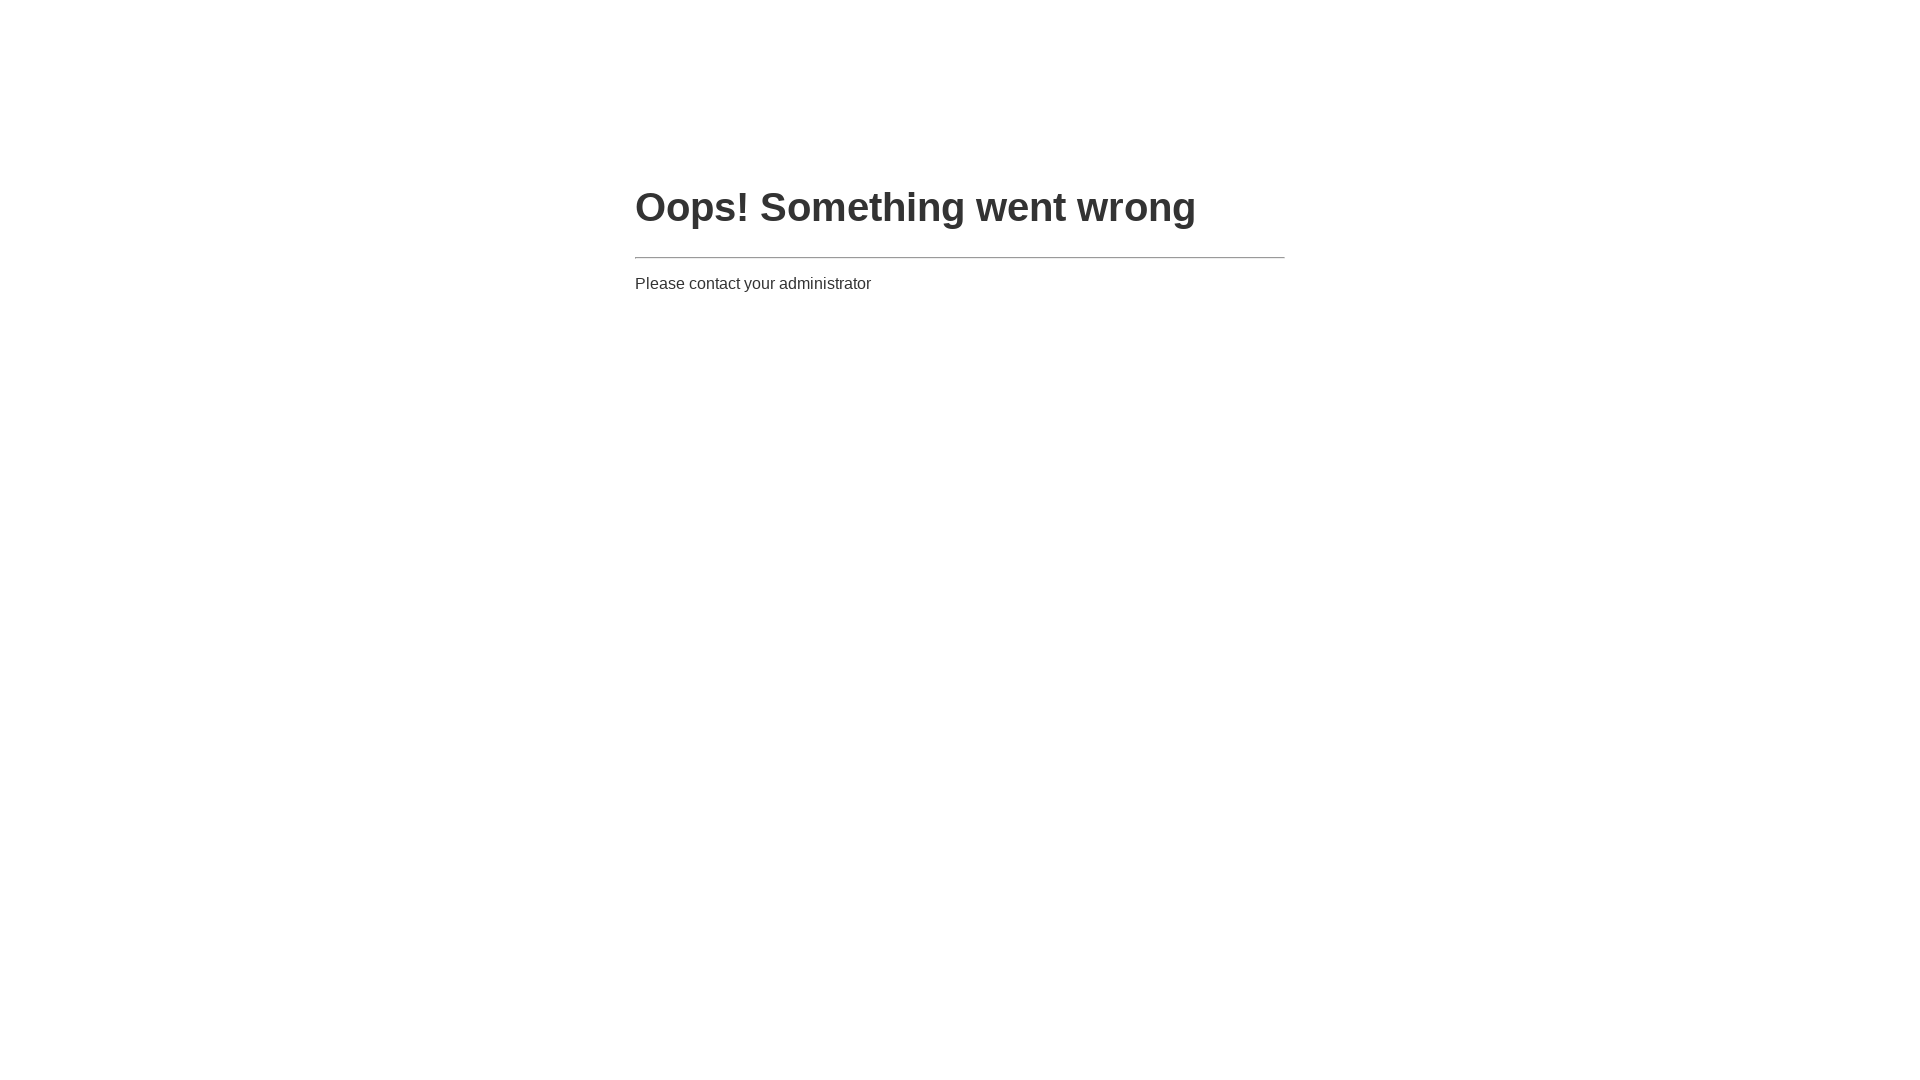

Scrolled down additional 5000 pixels to view bottom section
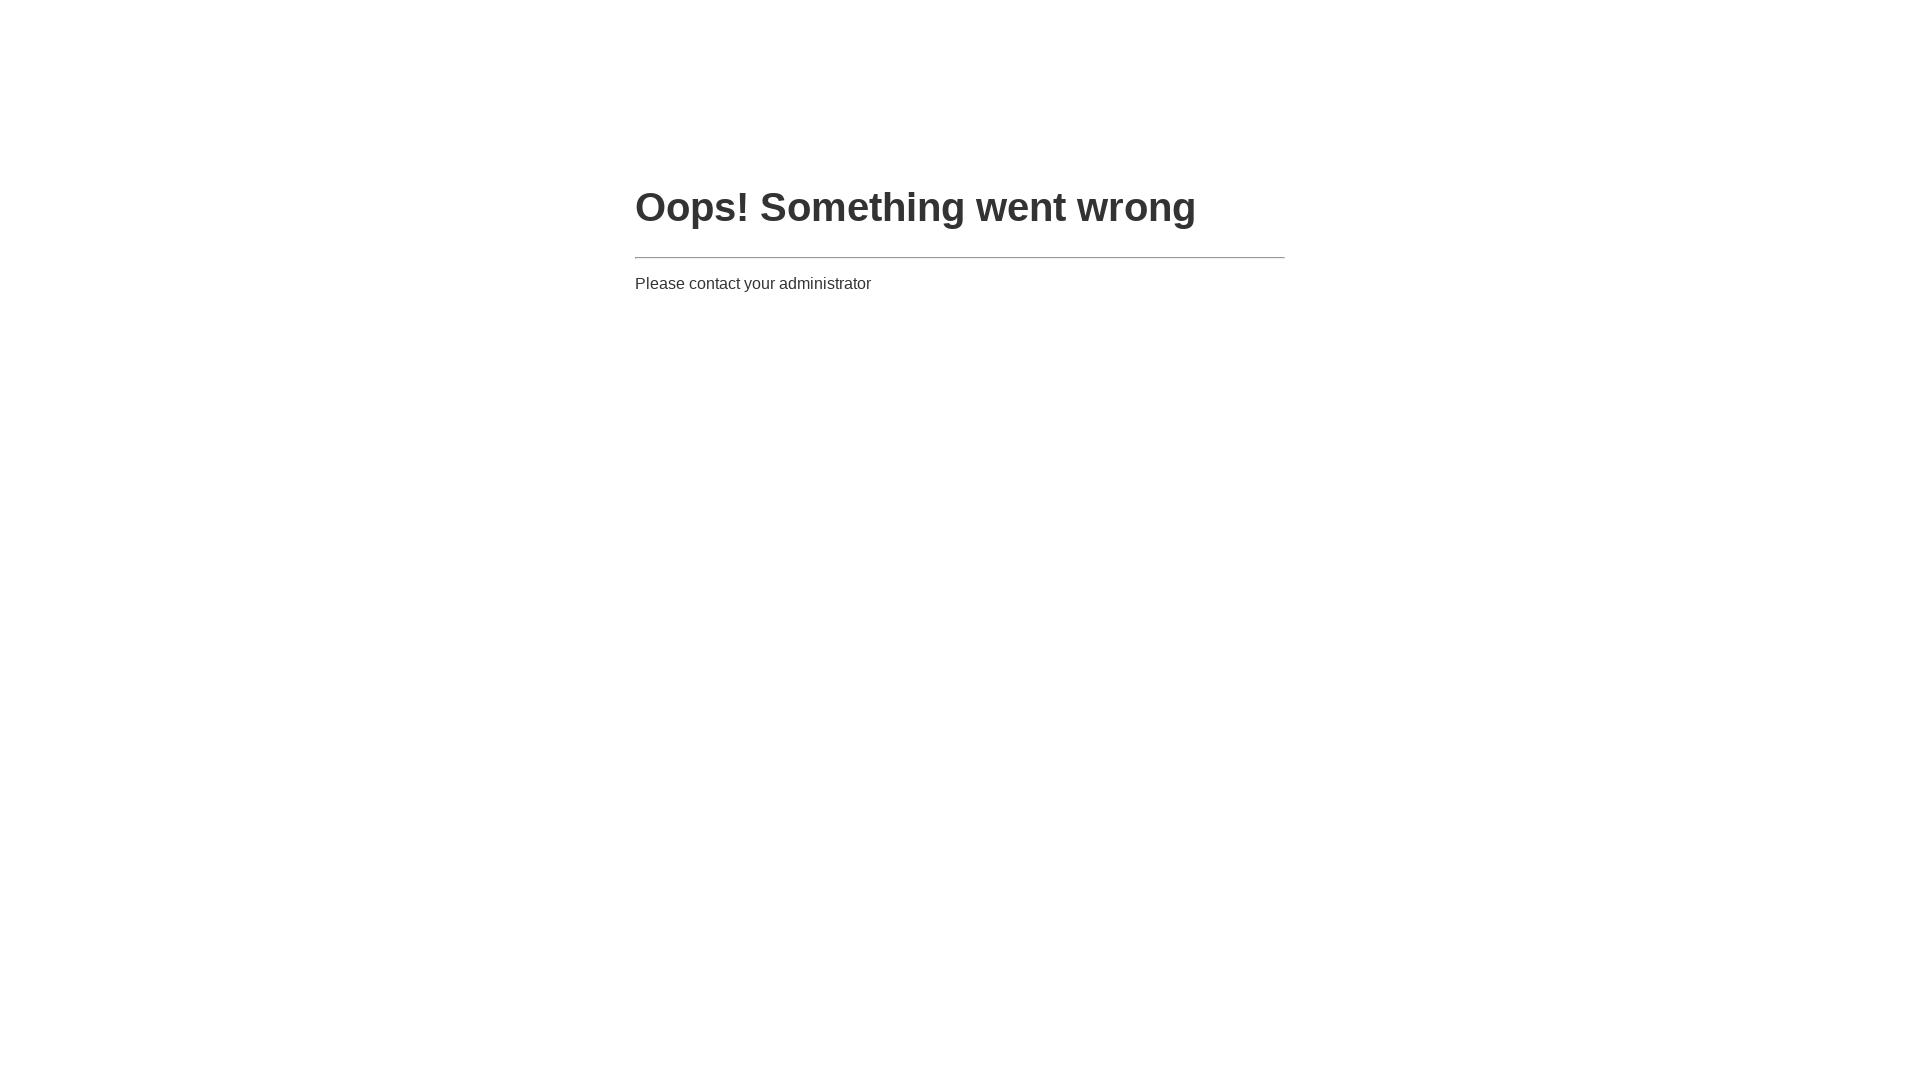

Waited 2 seconds for bottom section content to load
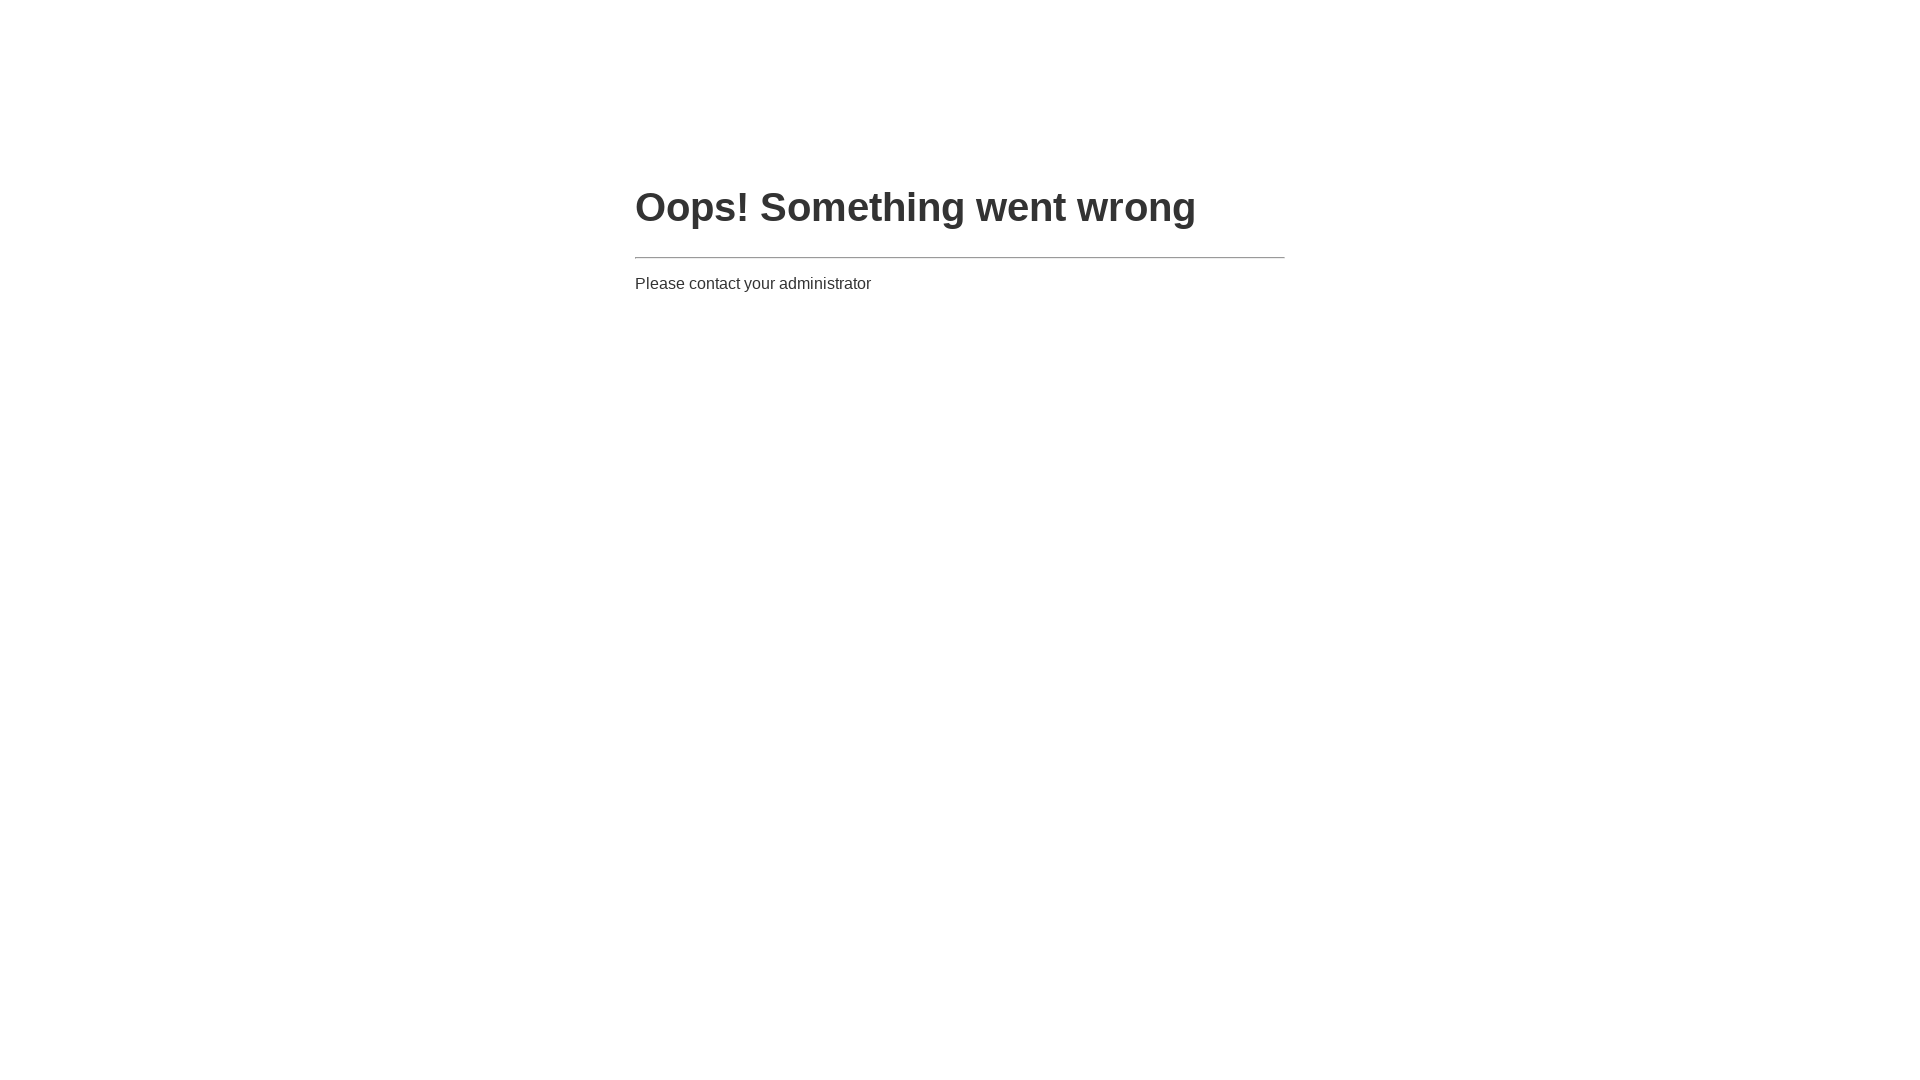

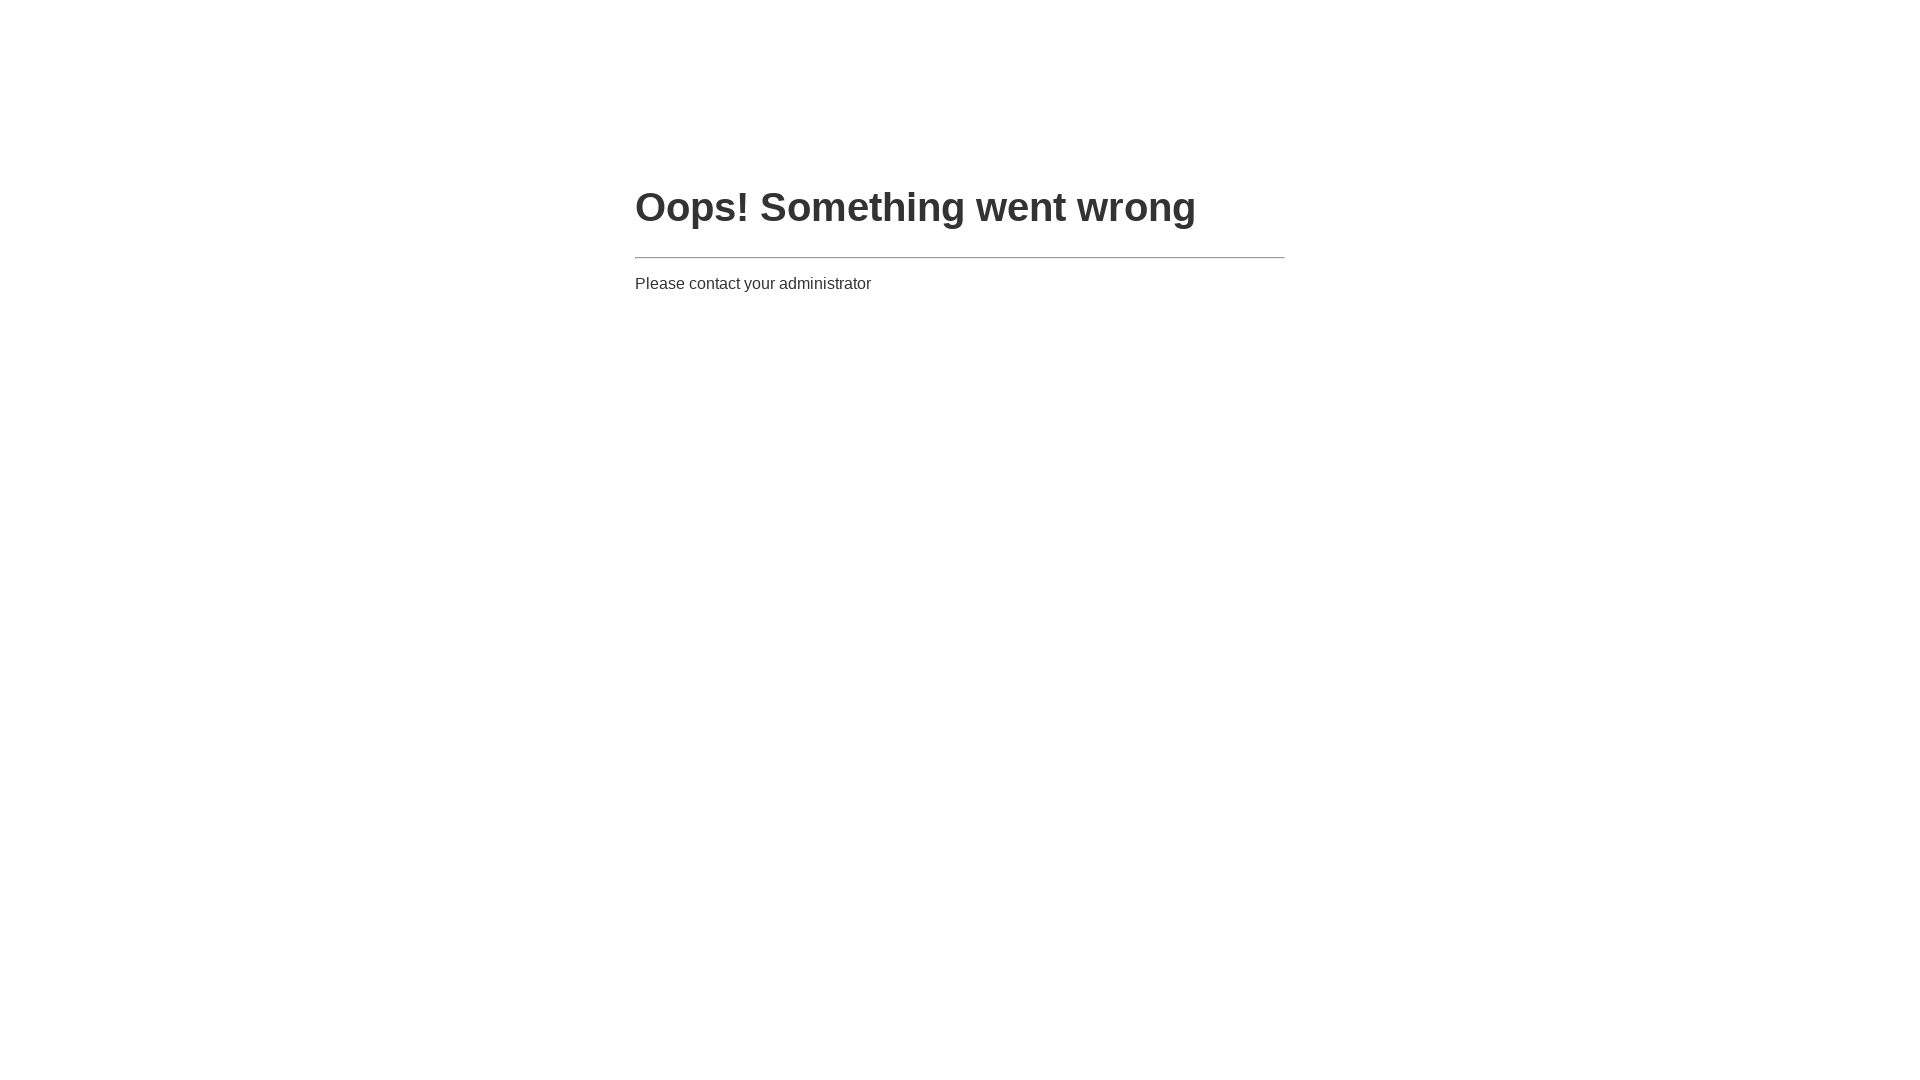